Tests adding specific items to a shopping cart by iterating through product listings, finding items by name (Cucumber, Brocolli, Beetroot), and clicking the "Add to cart" button for each matching product.

Starting URL: https://rahulshettyacademy.com/seleniumPractise/

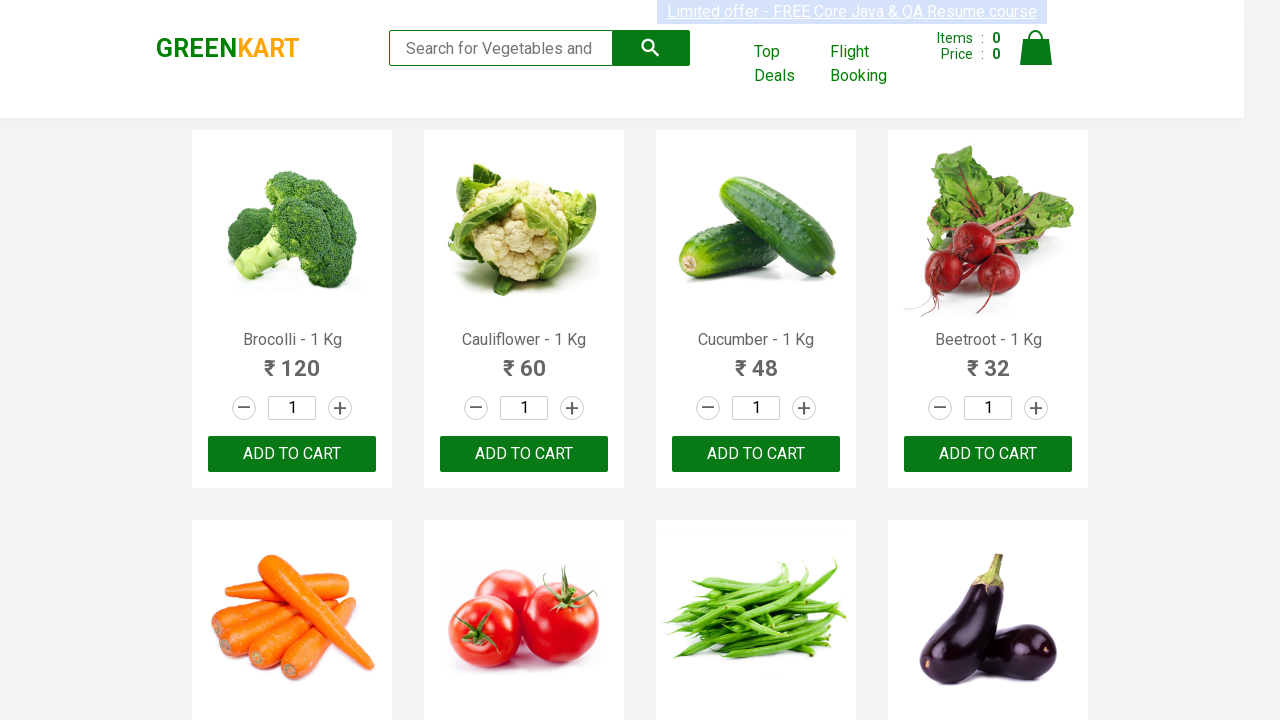

Waited for product listings to load
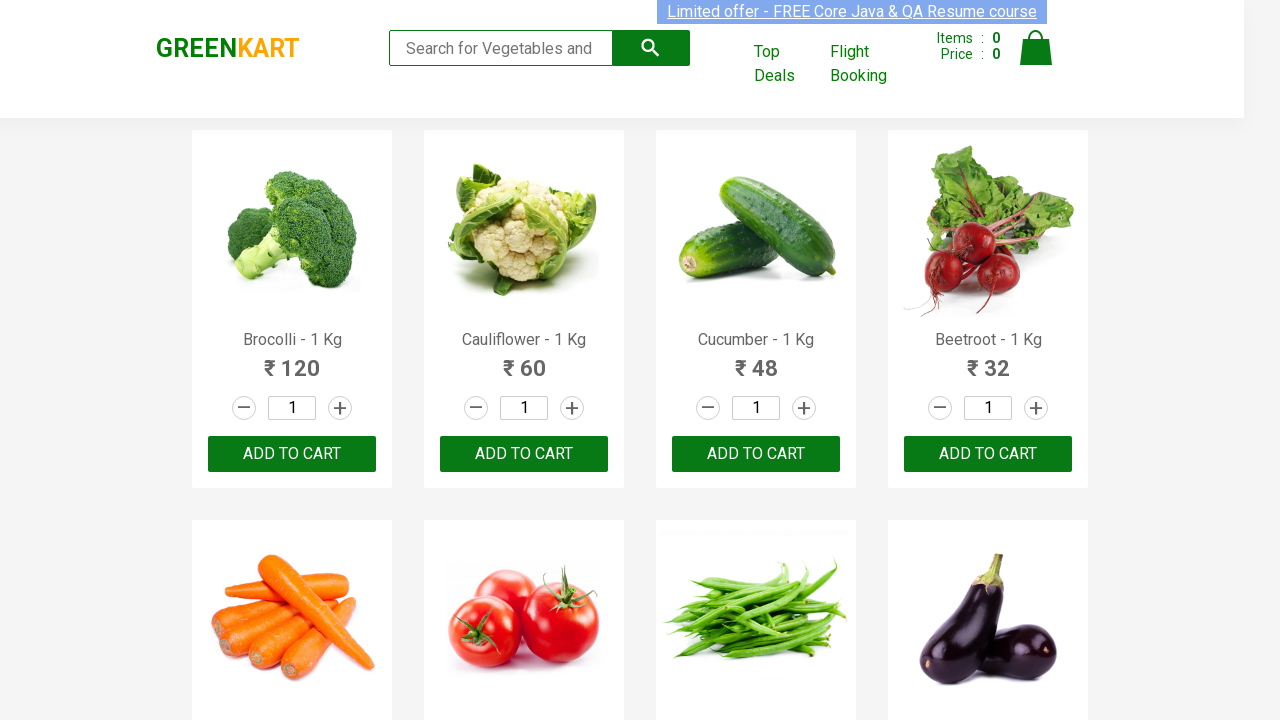

Retrieved all product name elements from the page
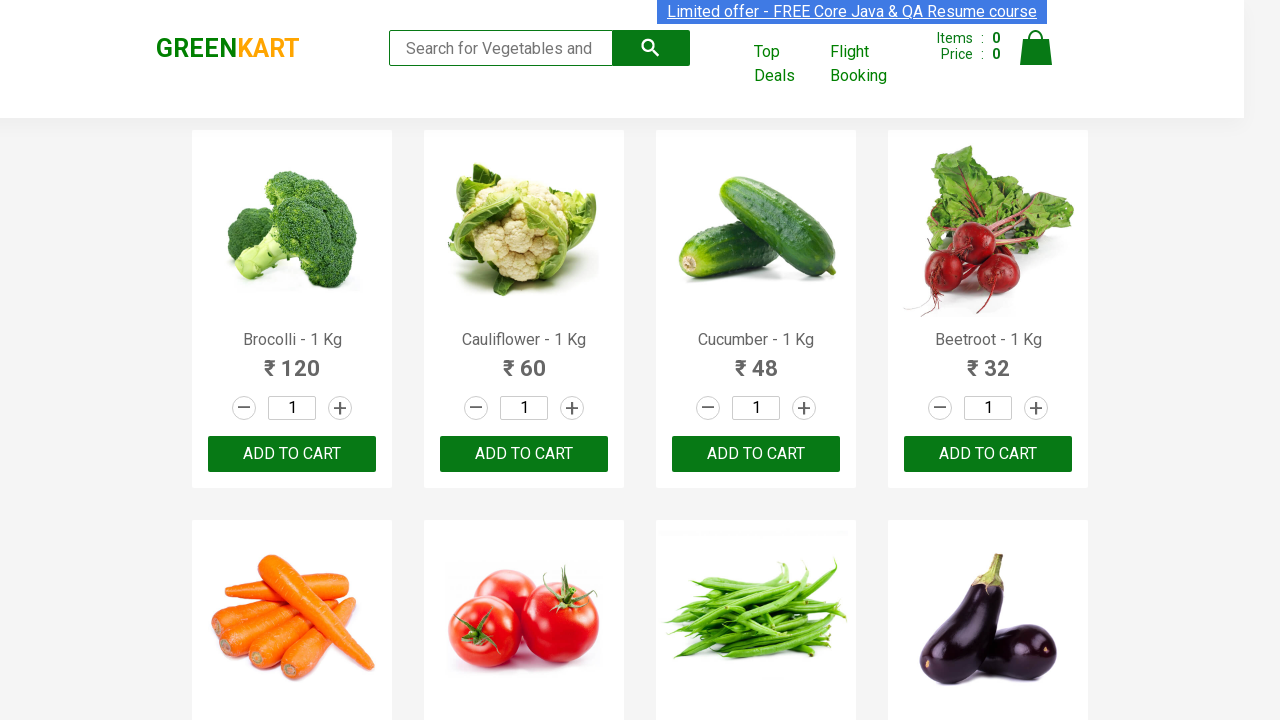

Added 'Brocolli' to shopping cart
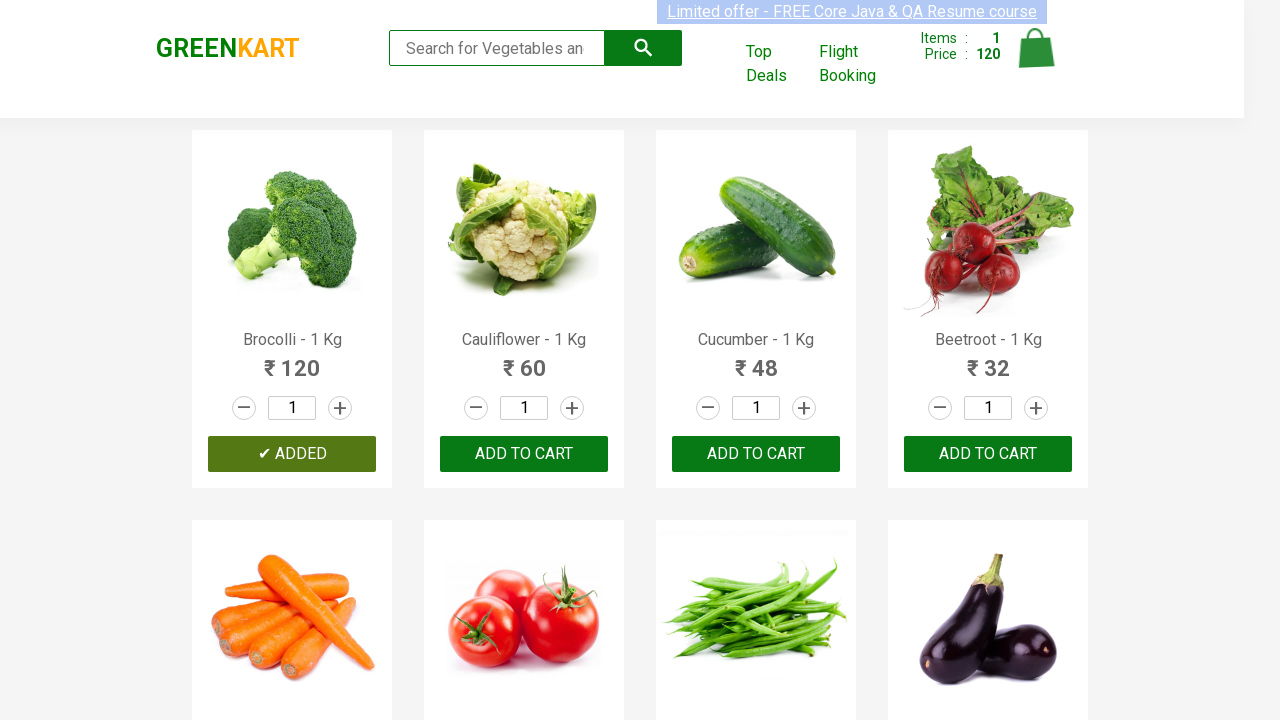

Added 'Cucumber' to shopping cart
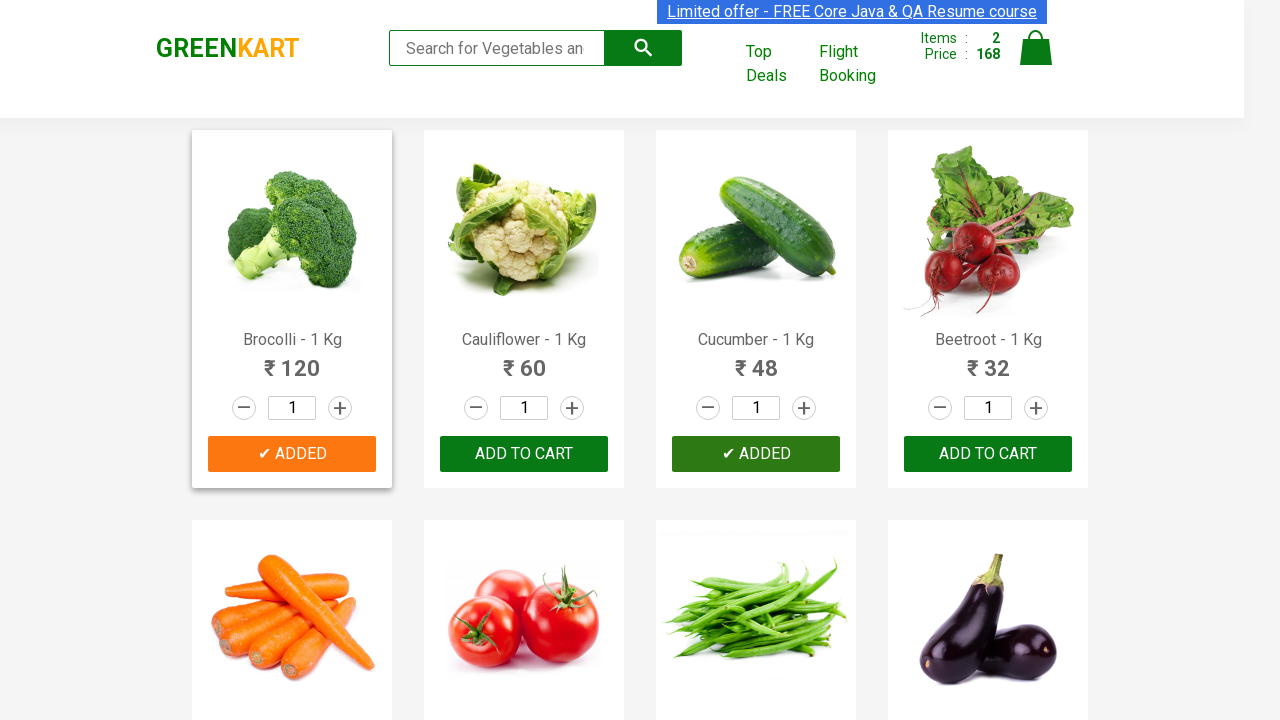

Added 'Beetroot' to shopping cart
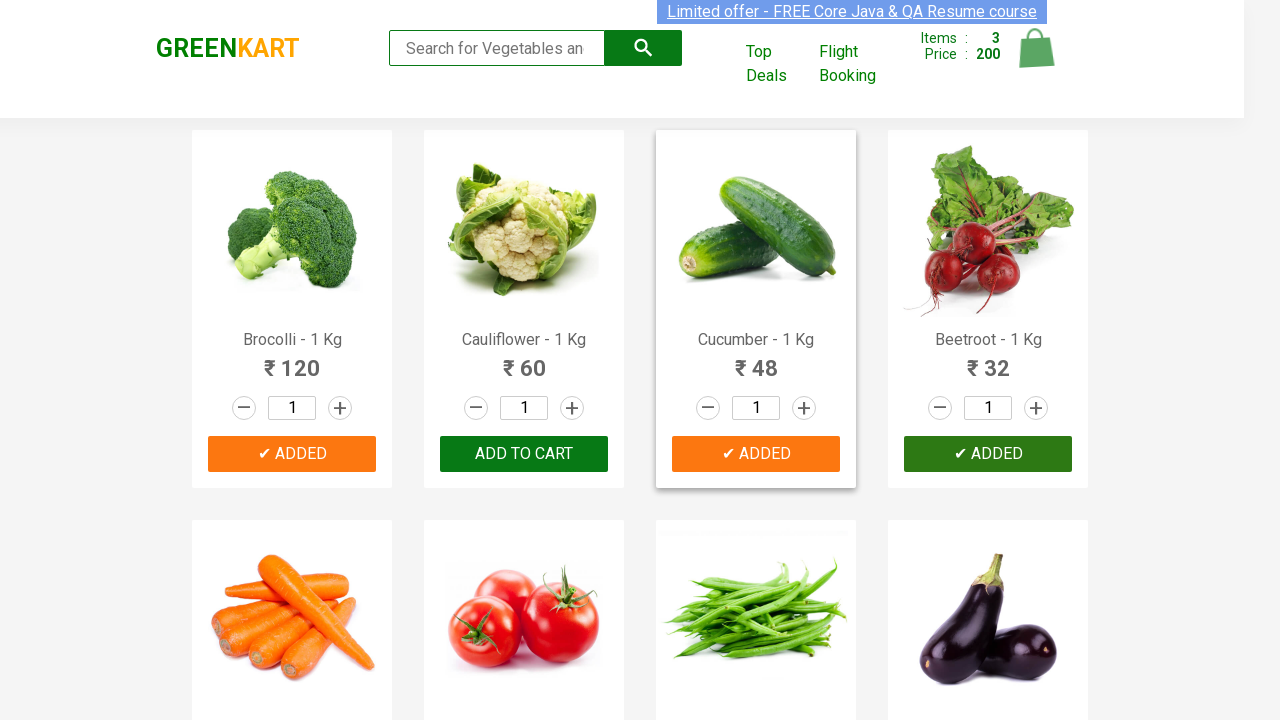

Successfully added all 3 items (Cucumber, Brocolli, Beetroot) to cart
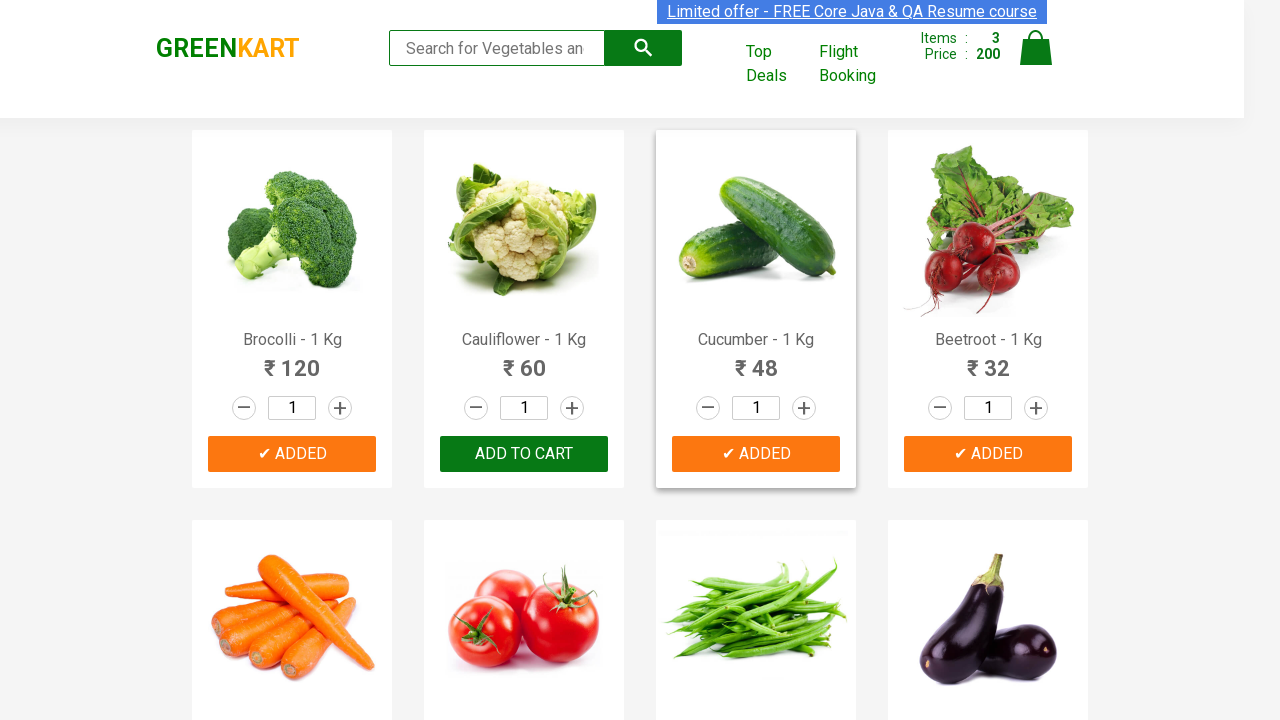

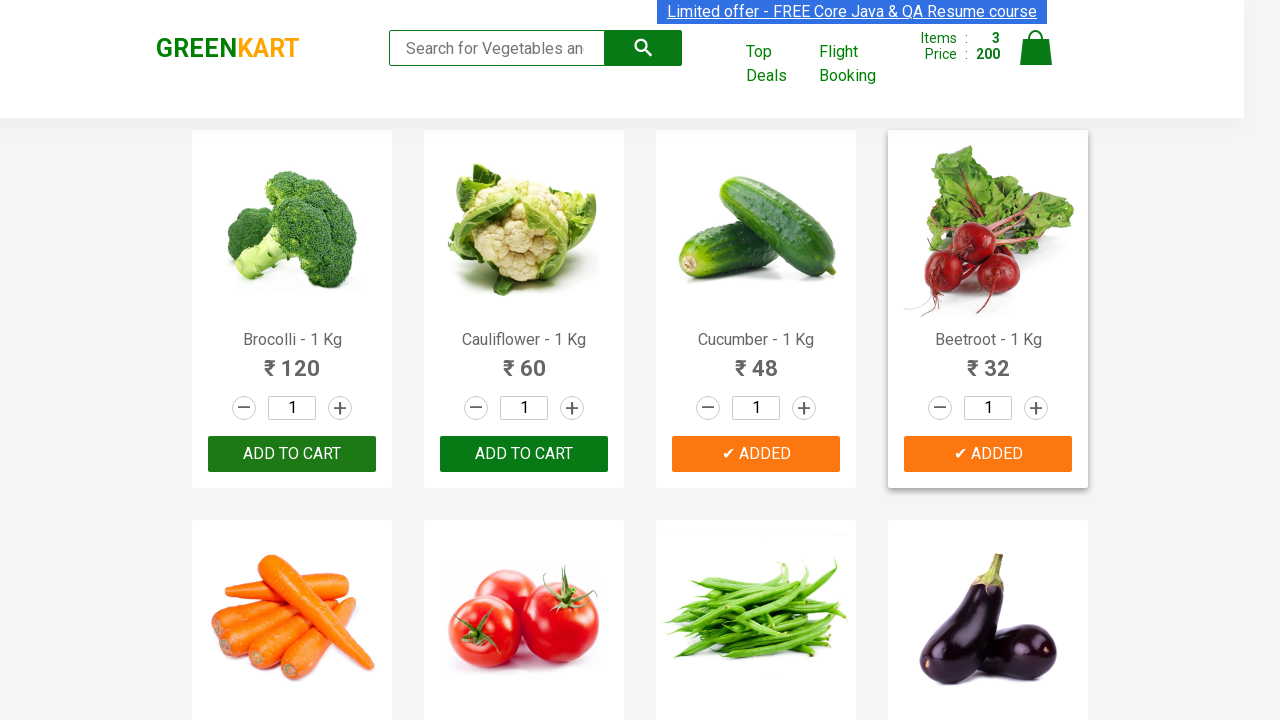